Tests dropdown functionality by selecting Option 2 from the dropdown and verifying the selection

Starting URL: https://the-internet.herokuapp.com/

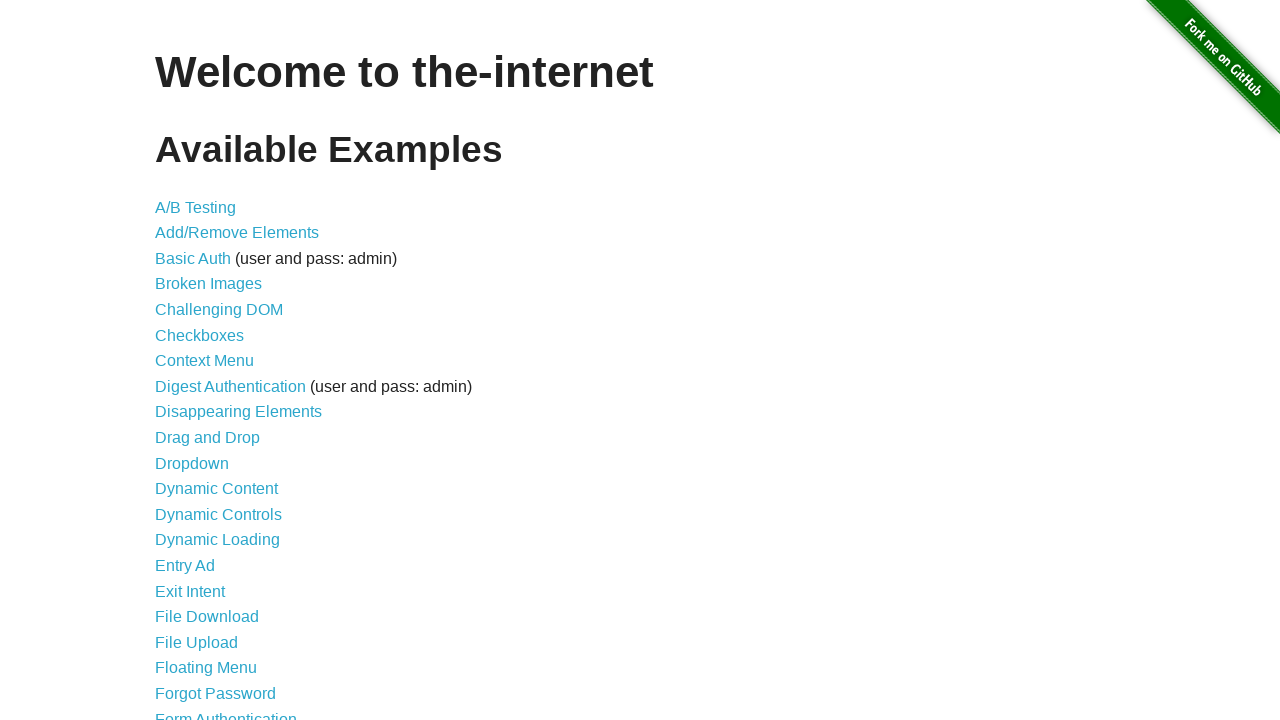

Clicked Dropdown link to navigate to dropdown page at (192, 463) on internal:role=link[name="Dropdown"i]
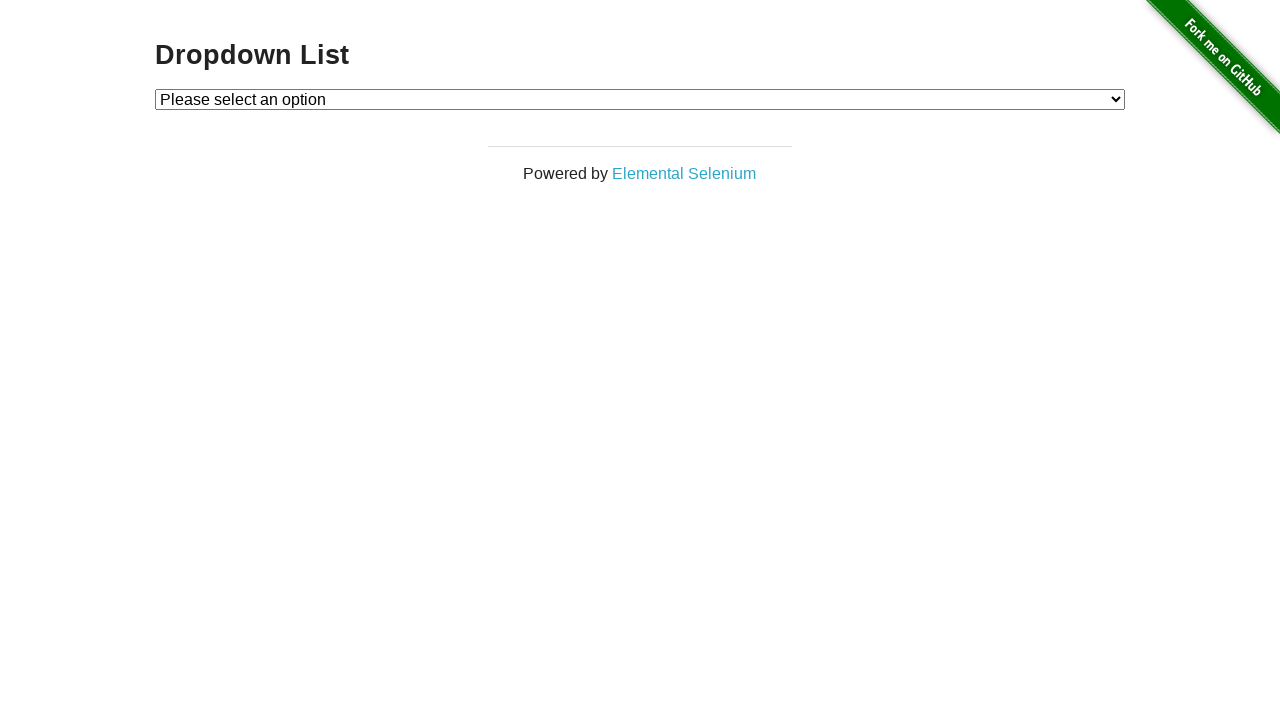

Selected Option 2 from the dropdown on #dropdown
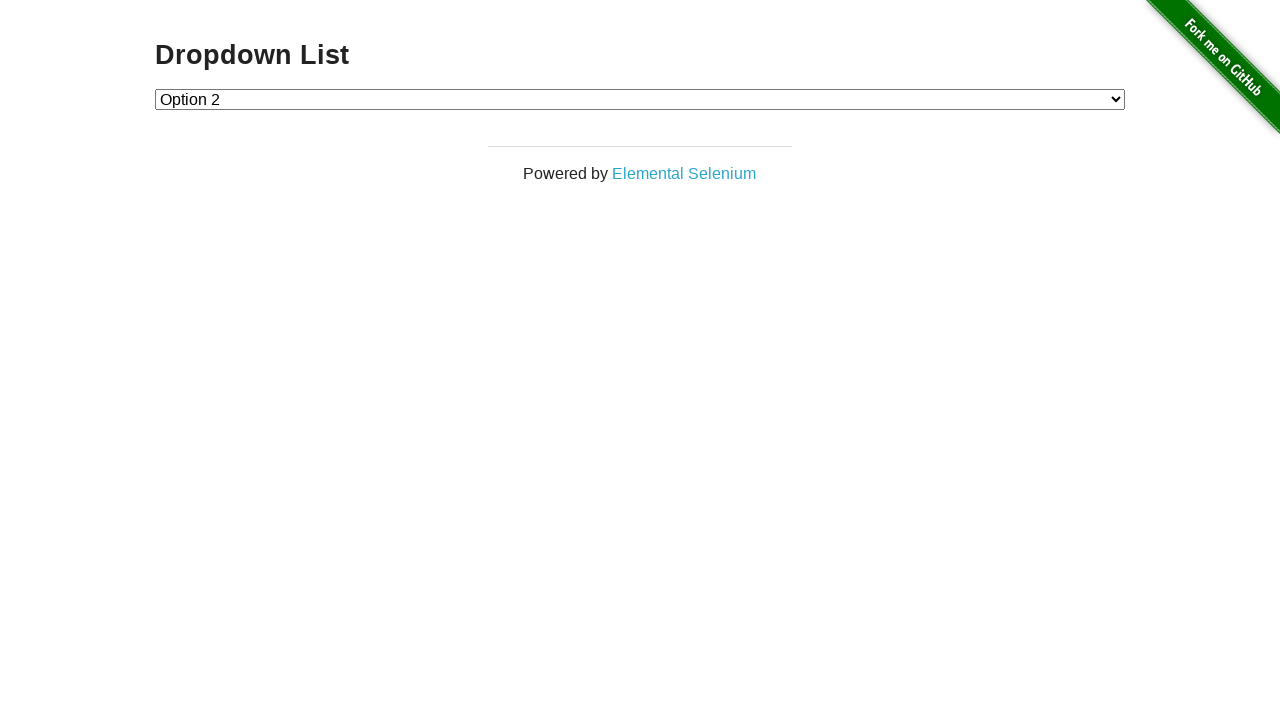

Verified that Option 2 is selected in the dropdown
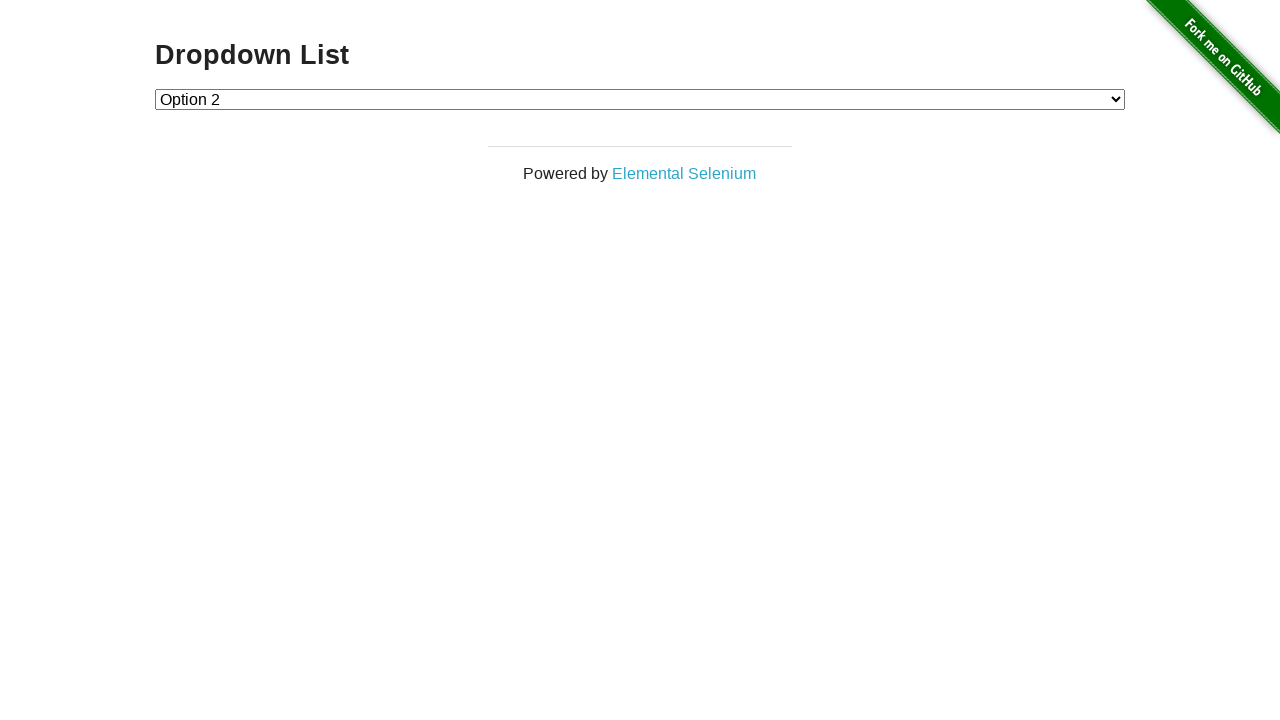

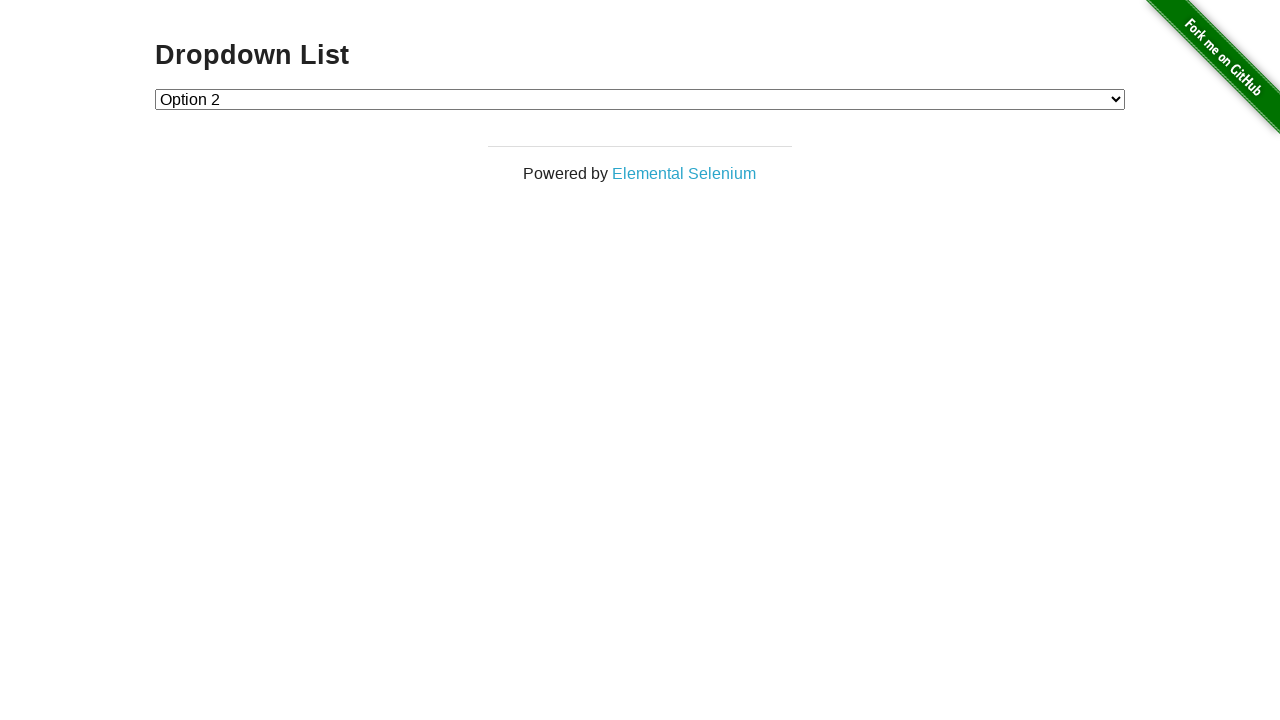